Tests a registration form by filling an email field and selecting an option from a dropdown menu on an automation testing demo site.

Starting URL: https://demo.automationtesting.in/Register.html

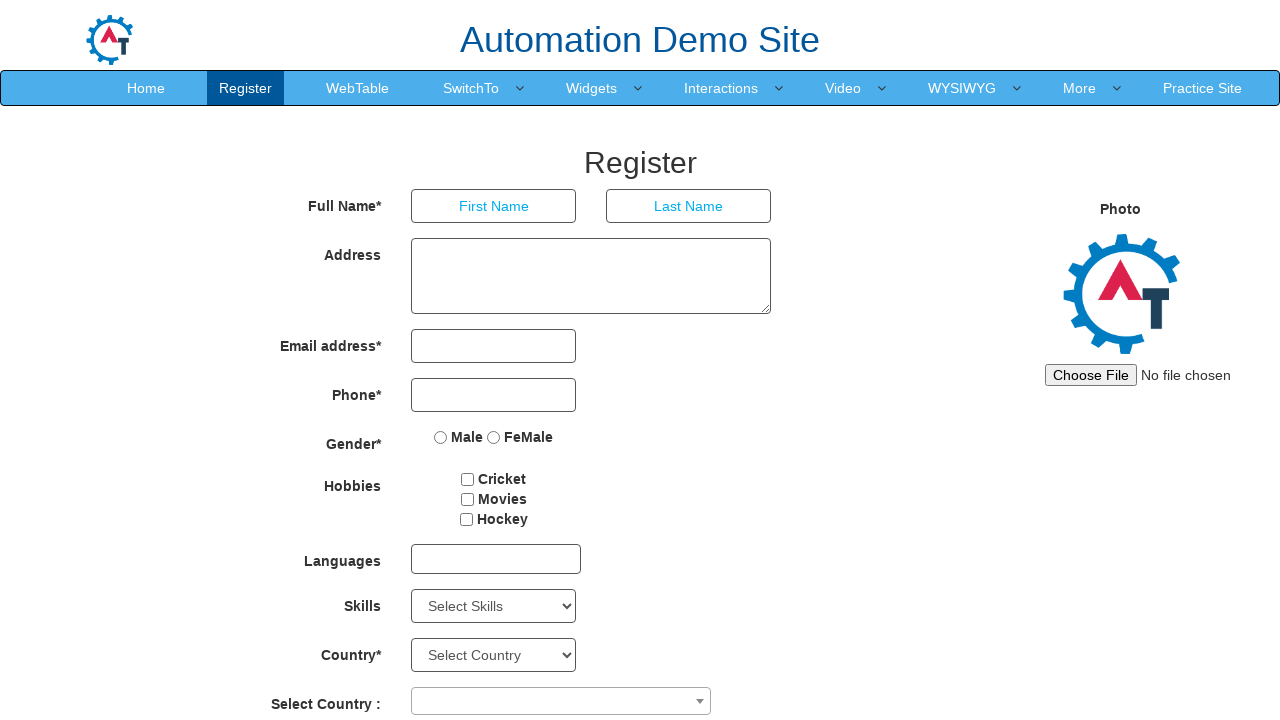

Page loaded (domcontentloaded event)
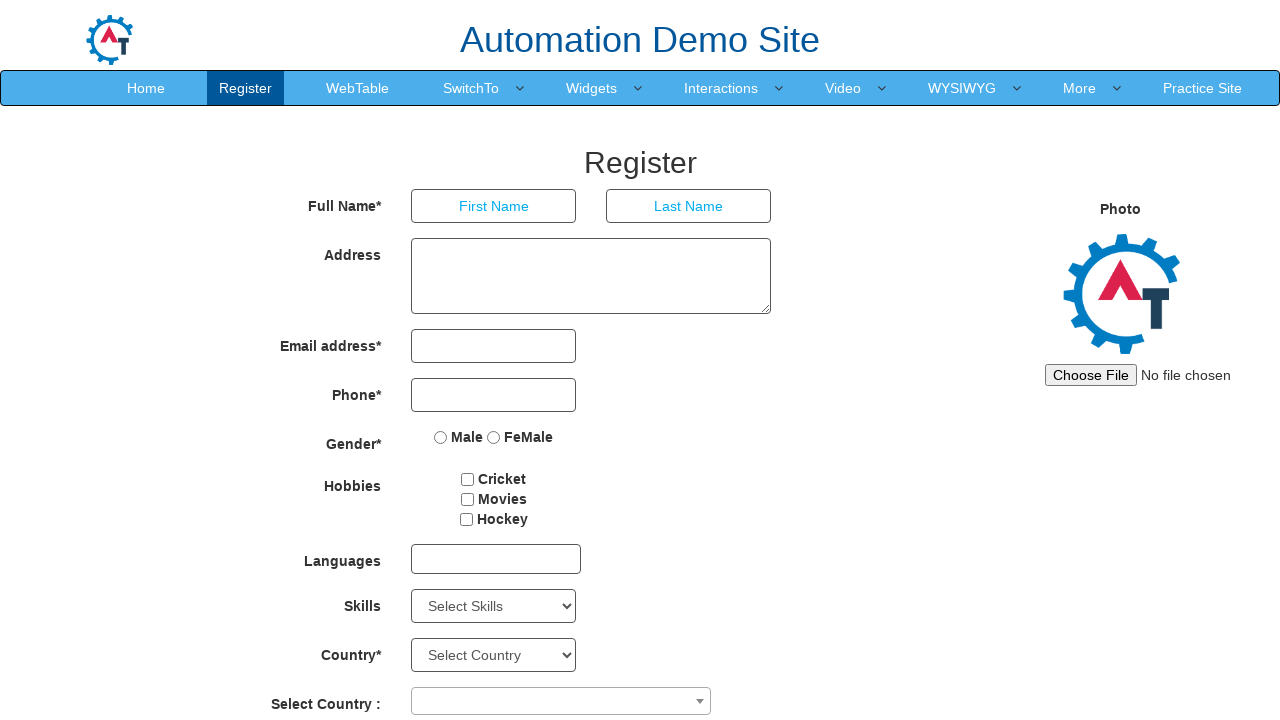

Filled email field with 'testuser_automation@example.com' on input[type='email']
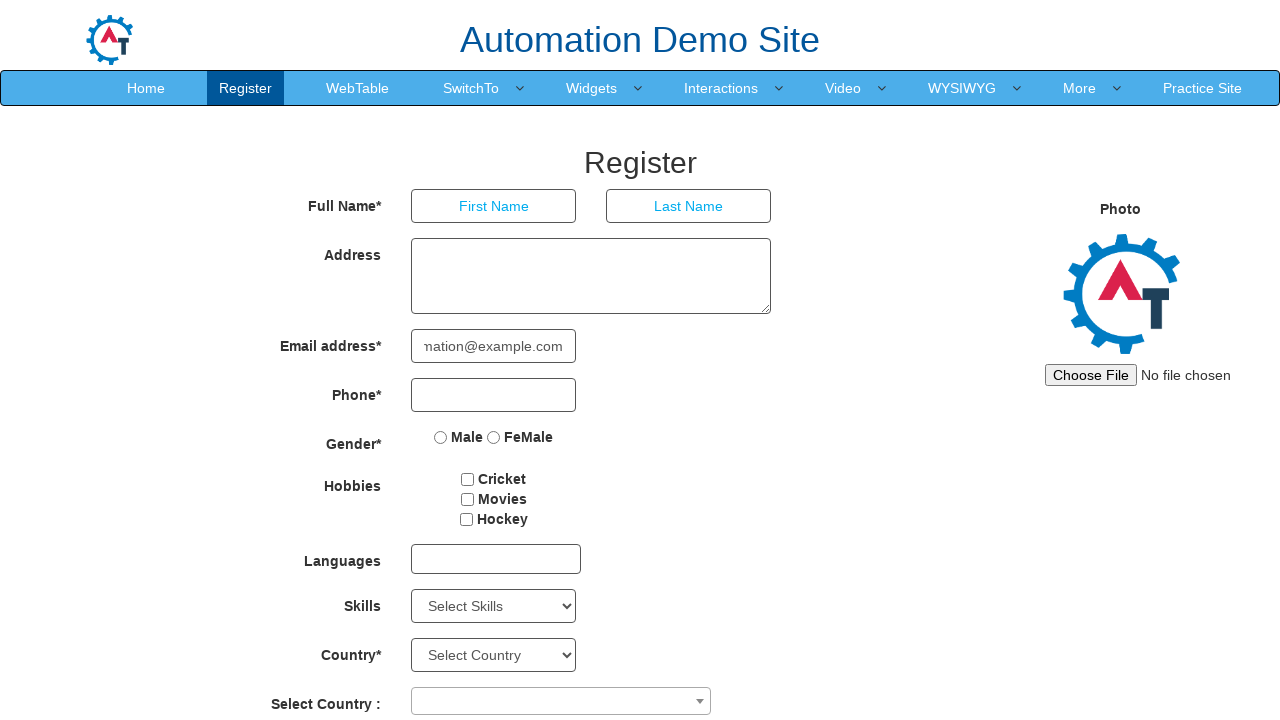

Selected 'Troubleshooting' option from dropdown menu on select.form-control
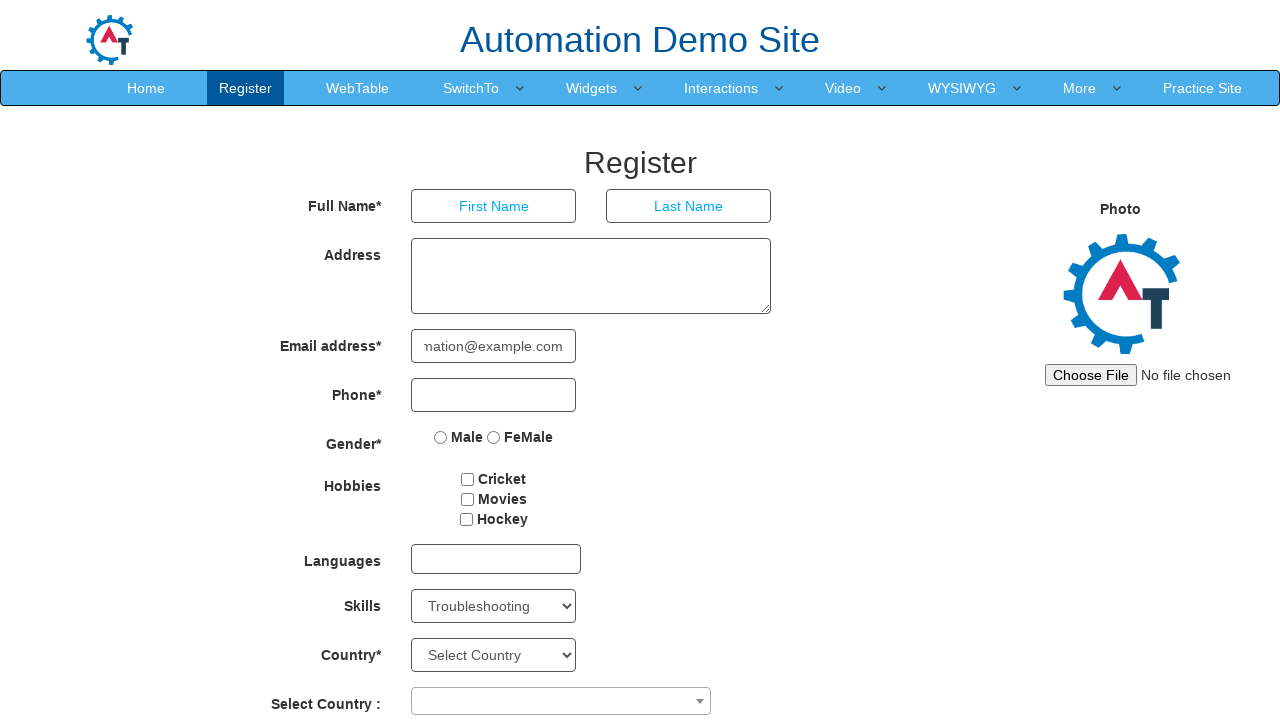

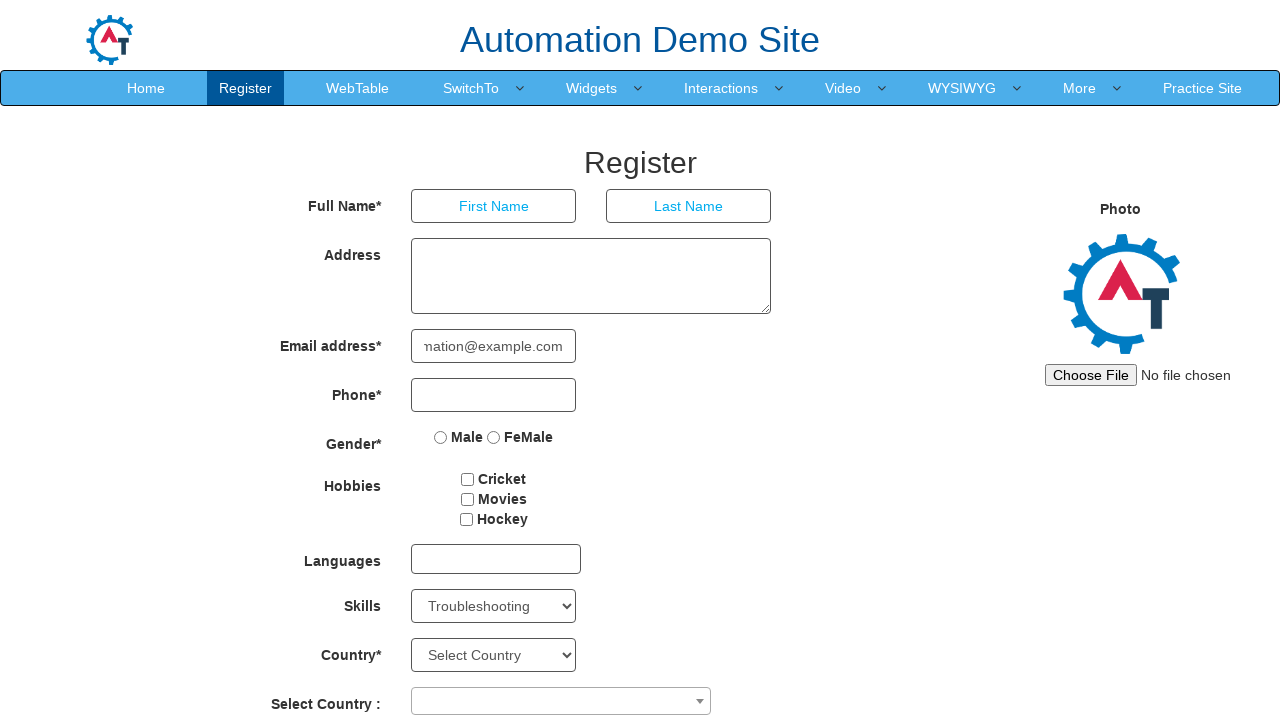